Tests registration form validation with invalid email format by entering malformed email addresses and verifying error messages

Starting URL: https://alada.vn/tai-khoan/dang-ky.html

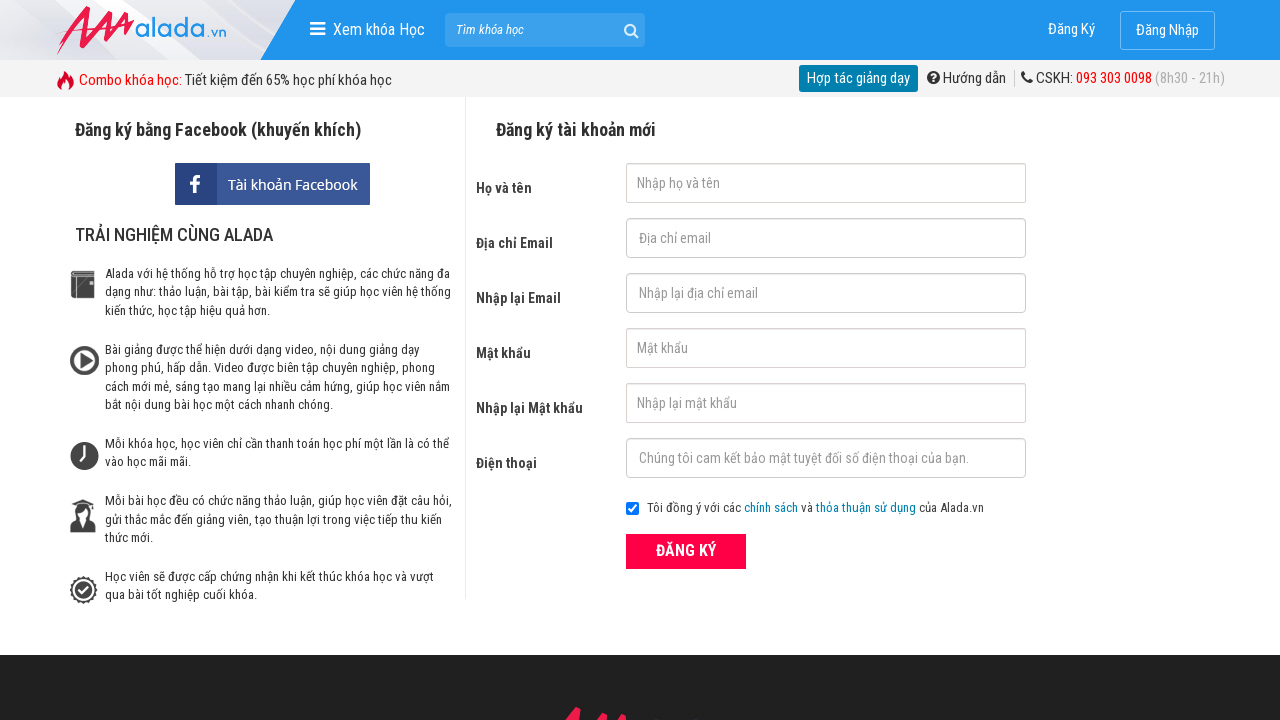

Filled first name field with 'John Wick' on #txtFirstname
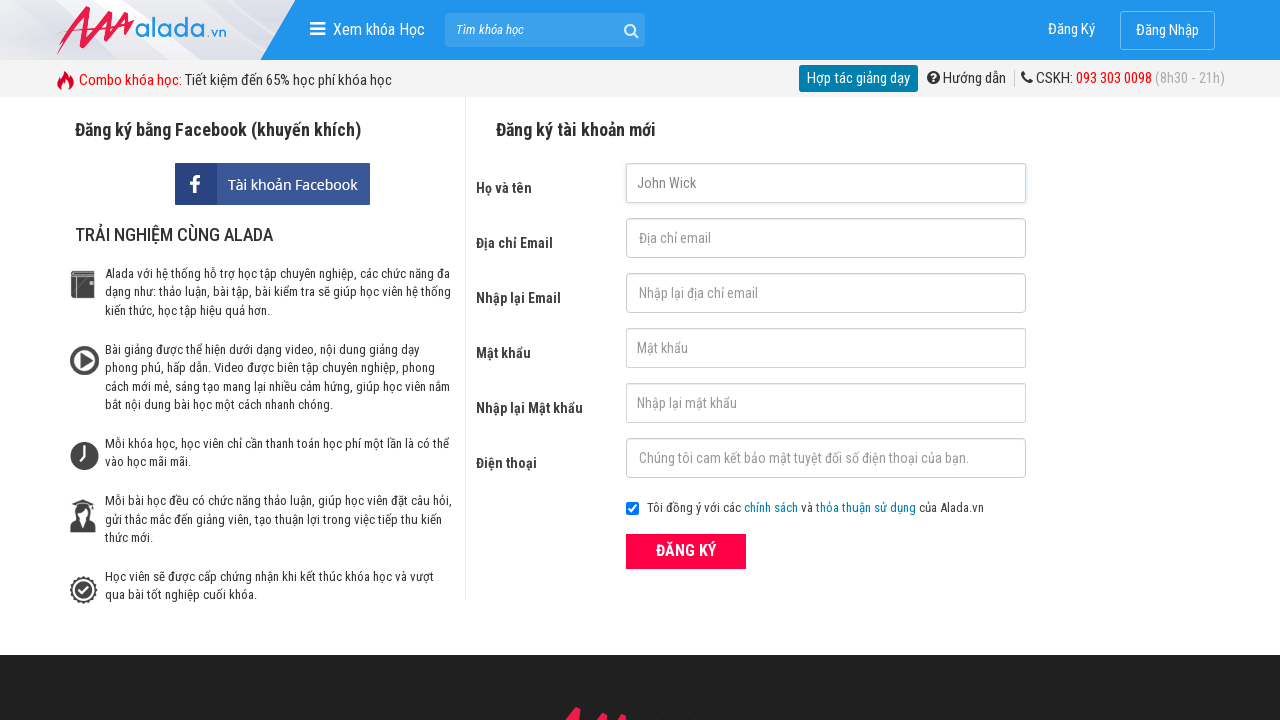

Filled email field with invalid format '123@456@678' on #txtEmail
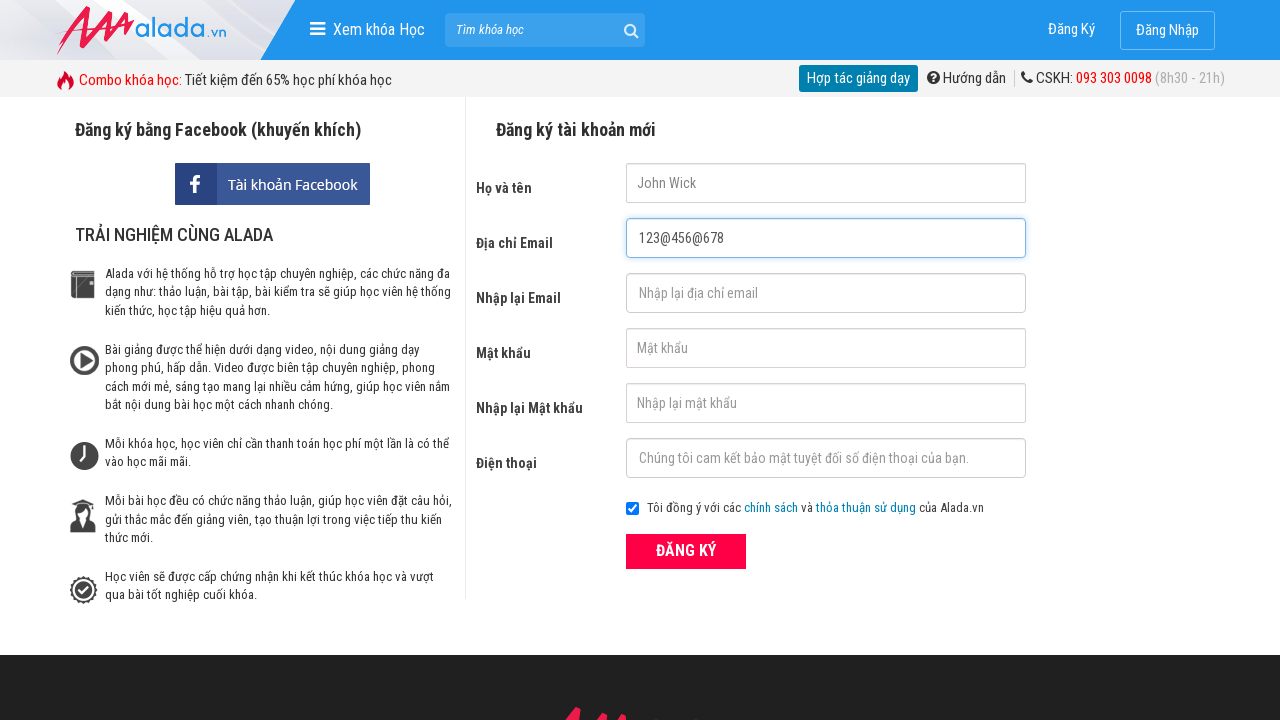

Filled confirm email field with invalid format '123@456@678' on #txtCEmail
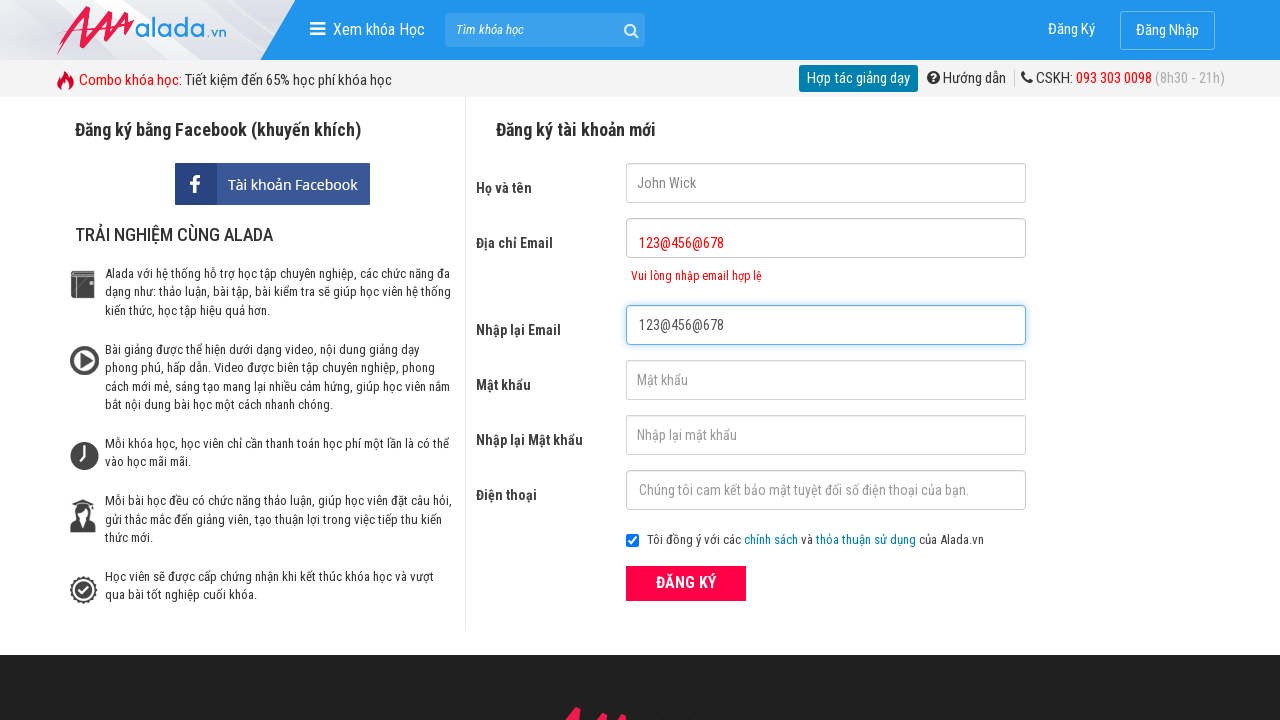

Filled password field with '394394' on #txtPassword
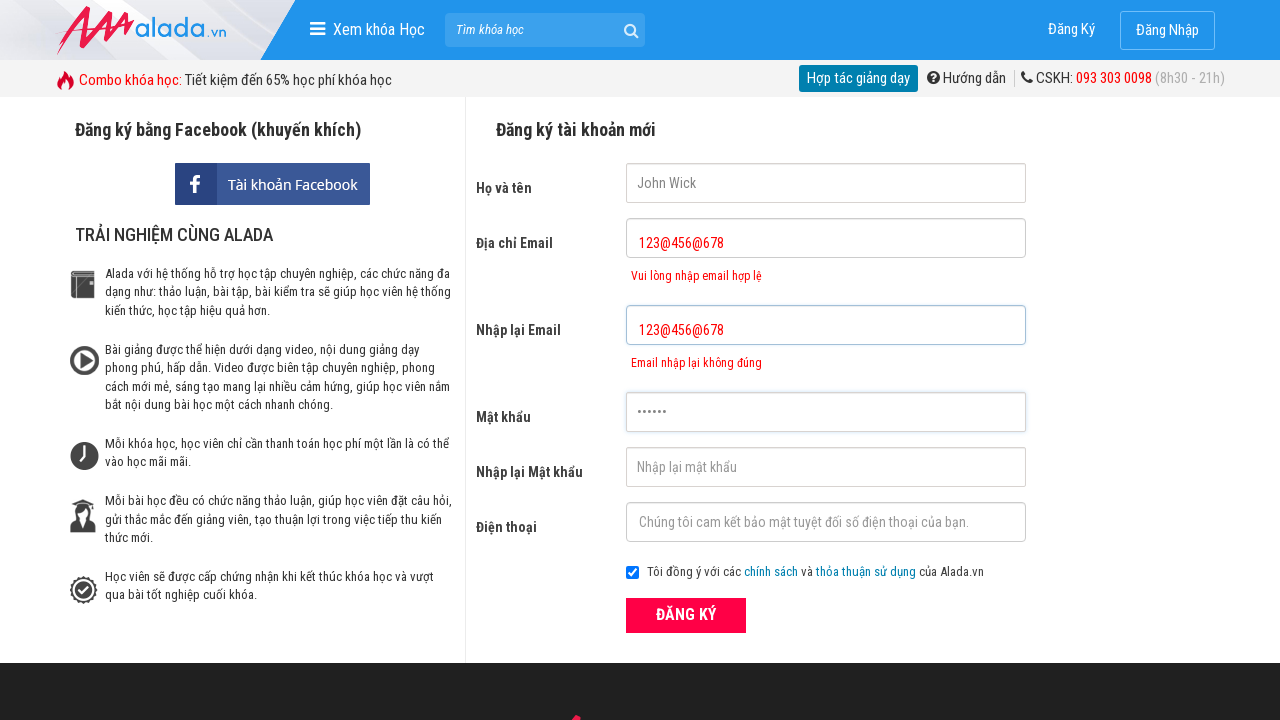

Filled confirm password field with '394394' on #txtCPassword
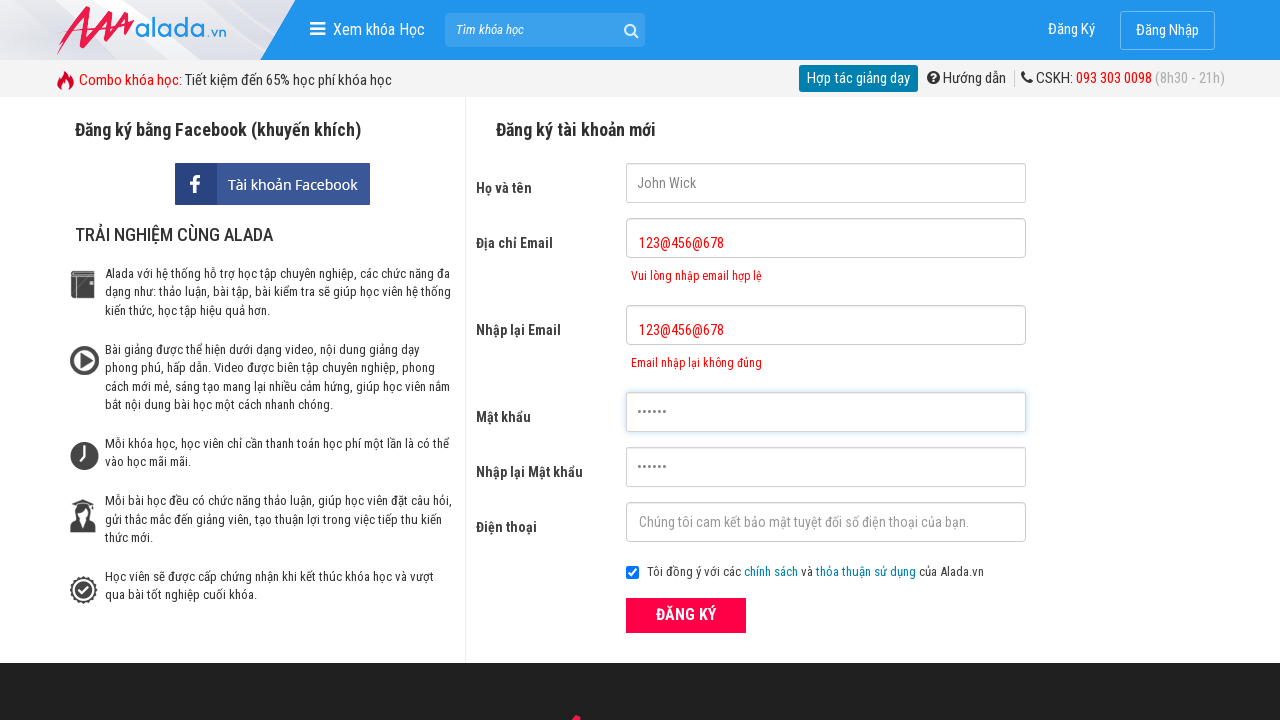

Filled phone field with '09484588485' on #txtPhone
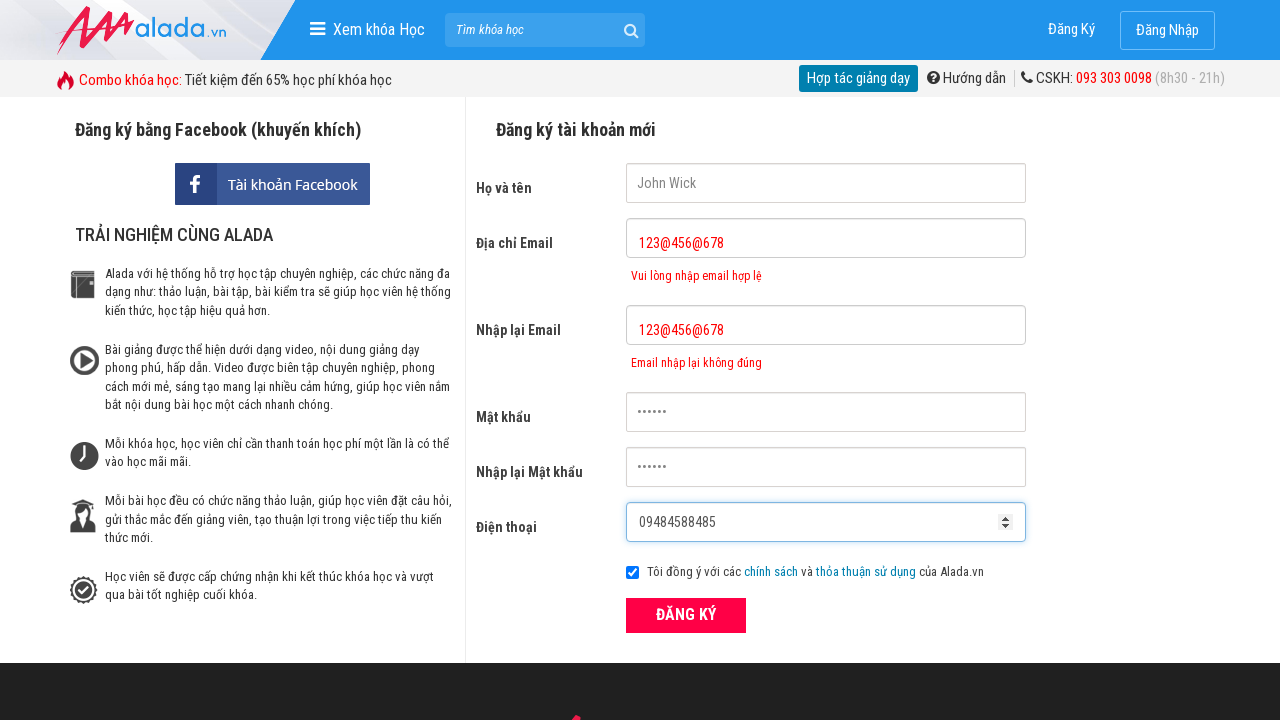

Clicked register button to submit form at (686, 615) on xpath=//form[@id='frmLogin']//button[text()='ĐĂNG KÝ']
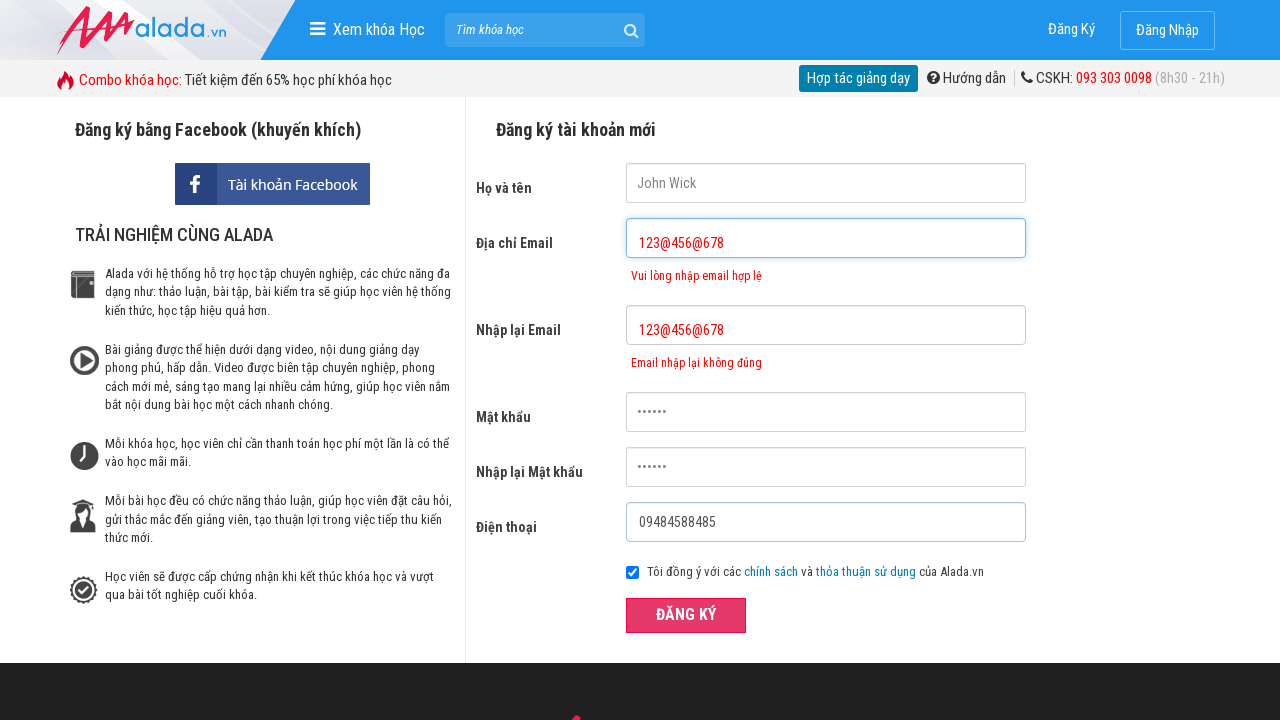

Email validation error message appeared on screen
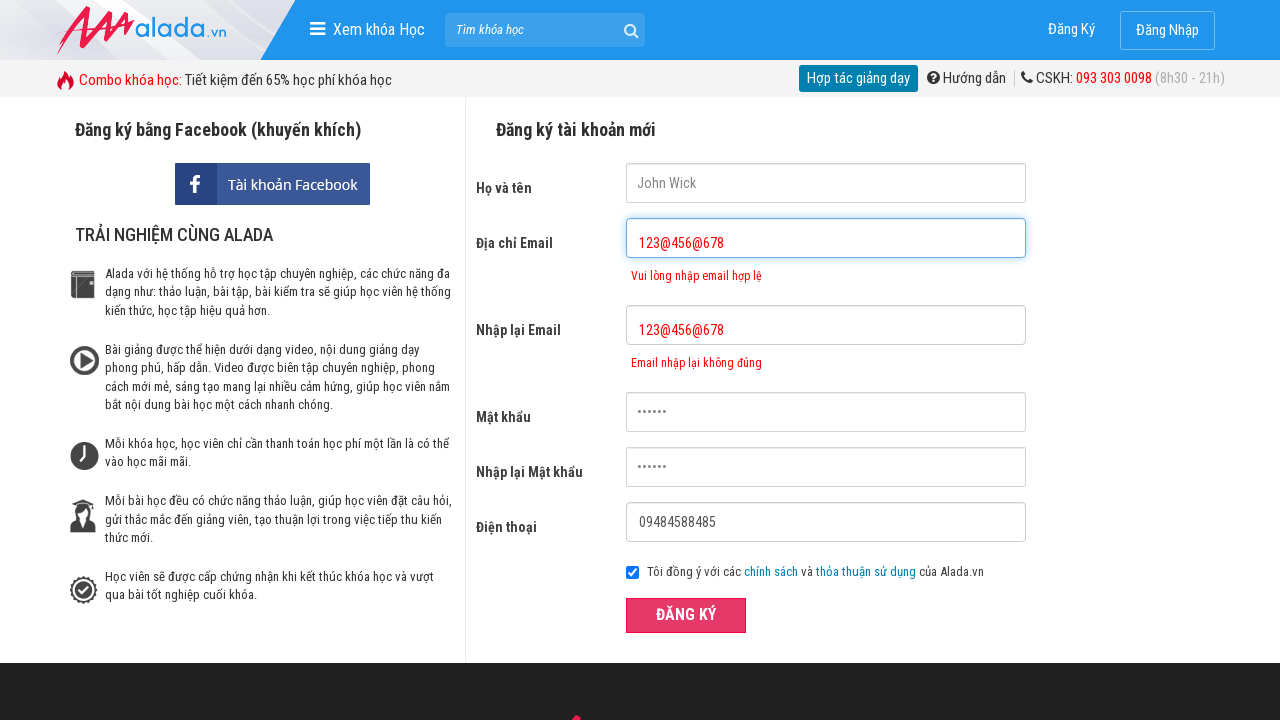

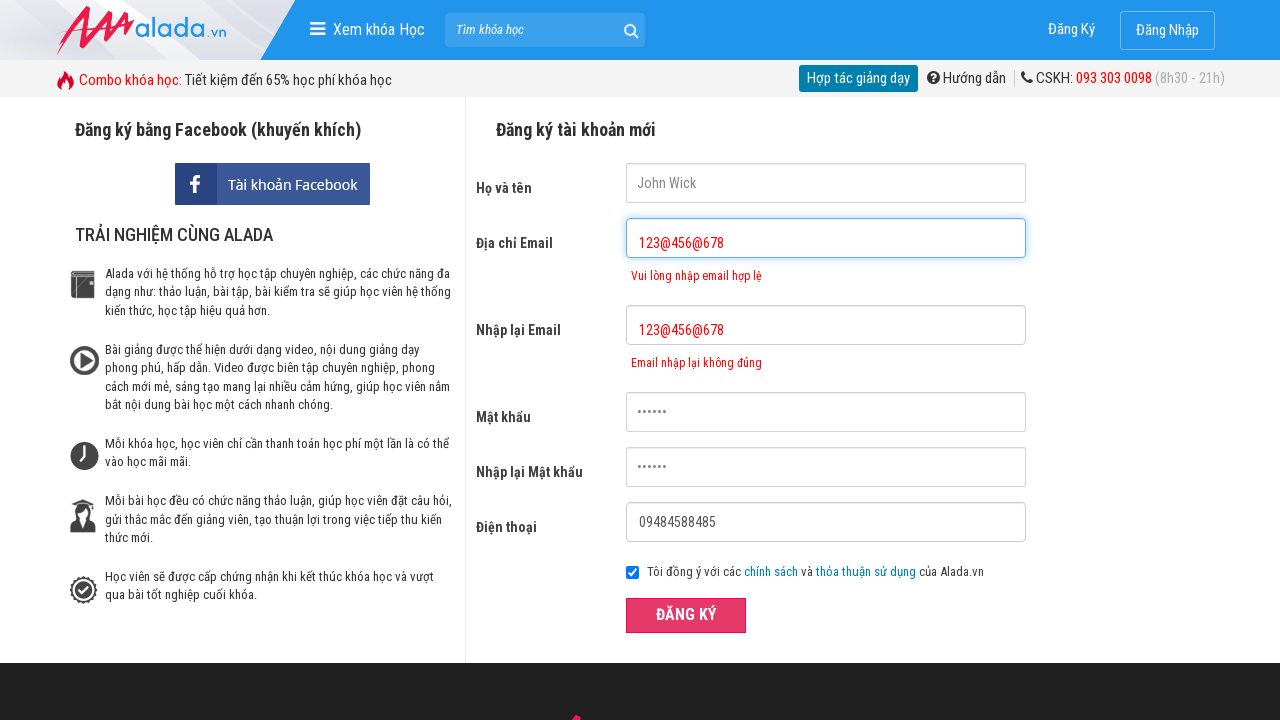